Searches for "phone", clicks the first product, and verifies that the product name contains "phone" (case-insensitive)

Starting URL: https://www.testotomasyonu.com

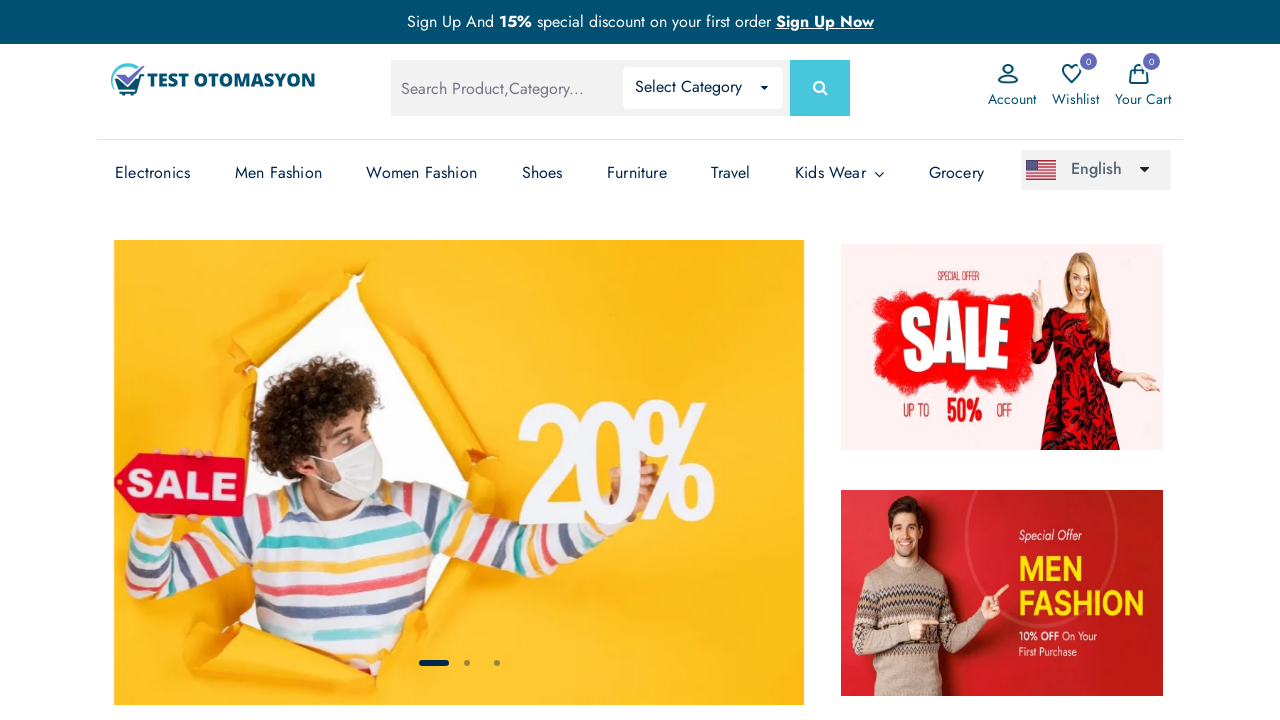

Filled search field with 'phone' on #global-search
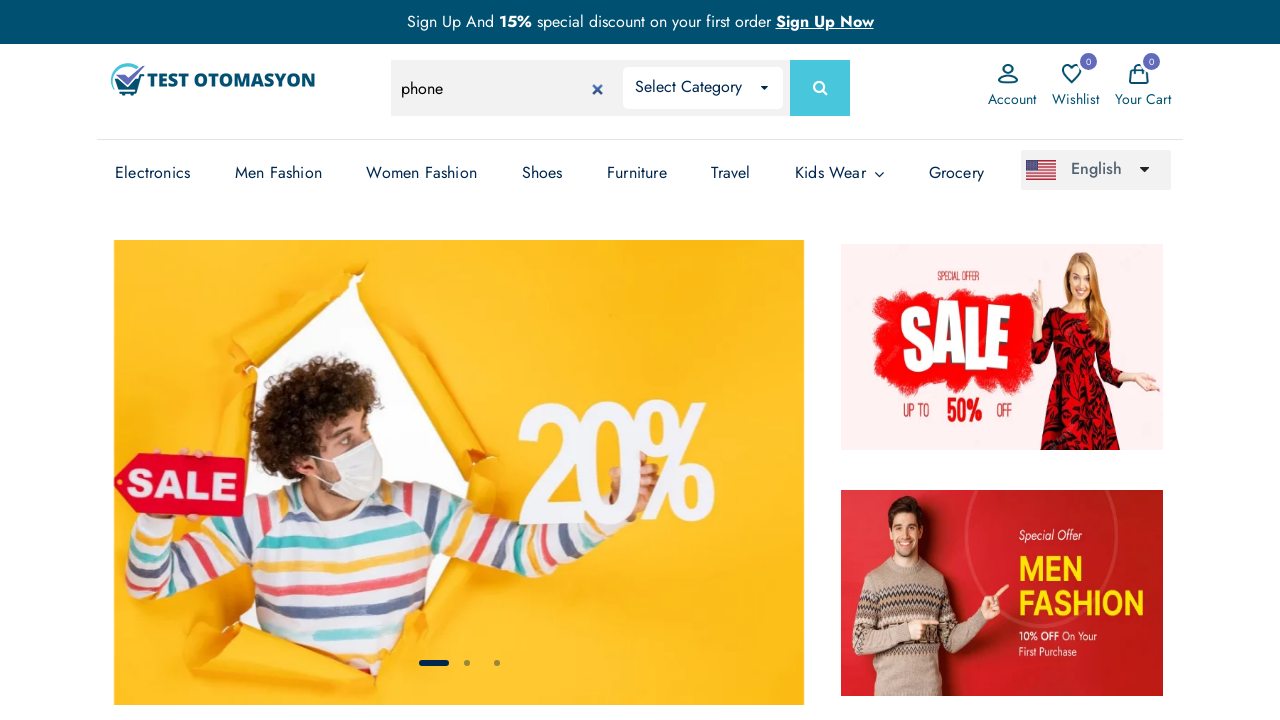

Pressed Enter to search for 'phone' on #global-search
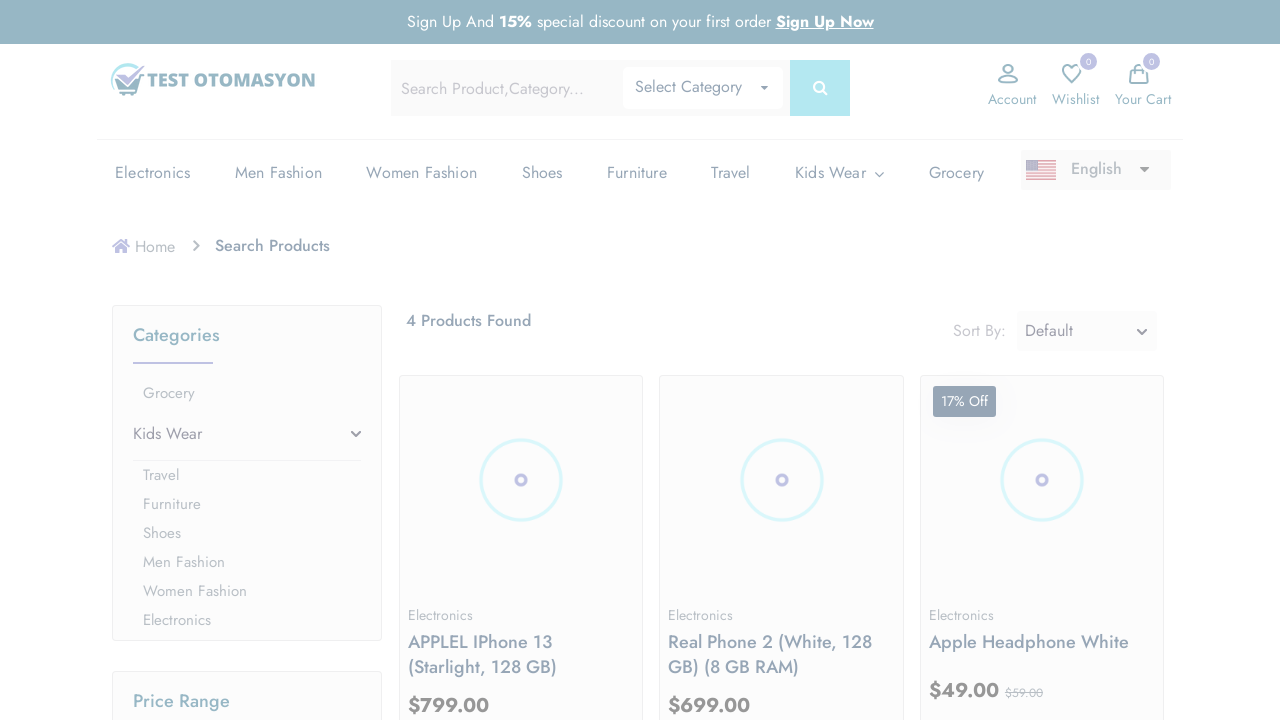

Search results loaded with product images visible
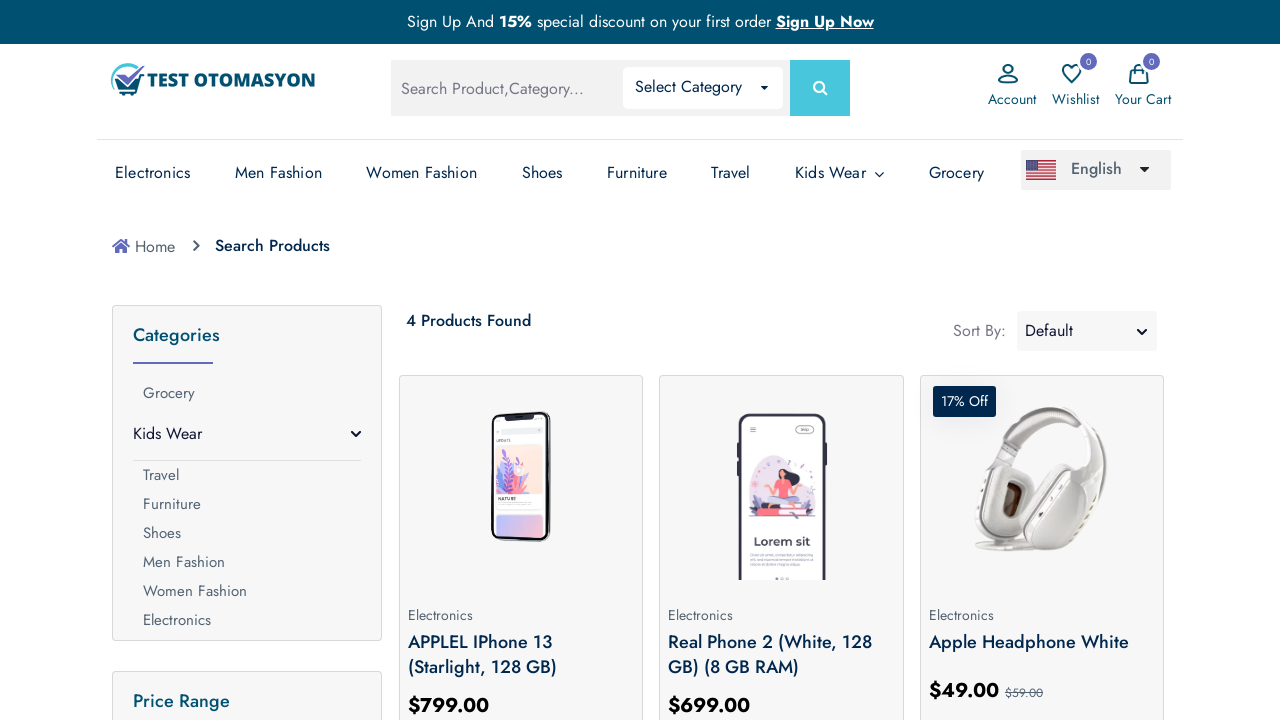

Clicked on the first product in search results at (521, 480) on (//*[@*='prod-img'])[1]
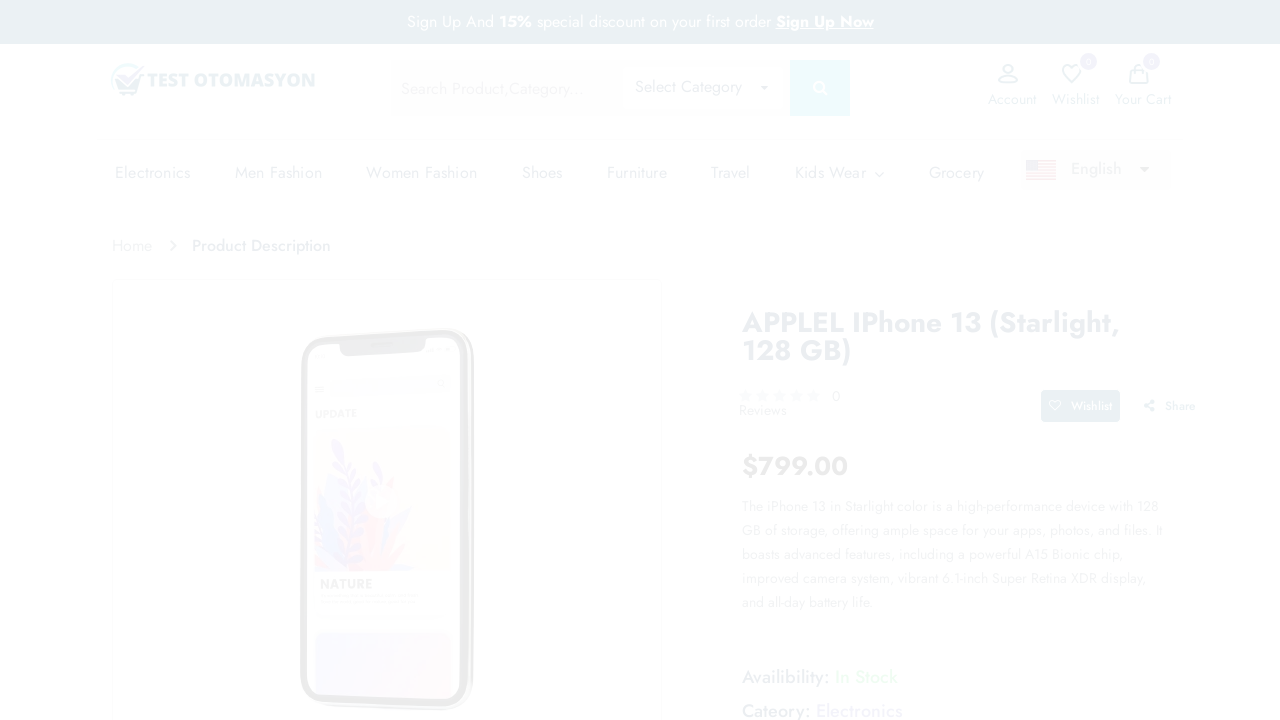

Product page loaded and product name element is visible
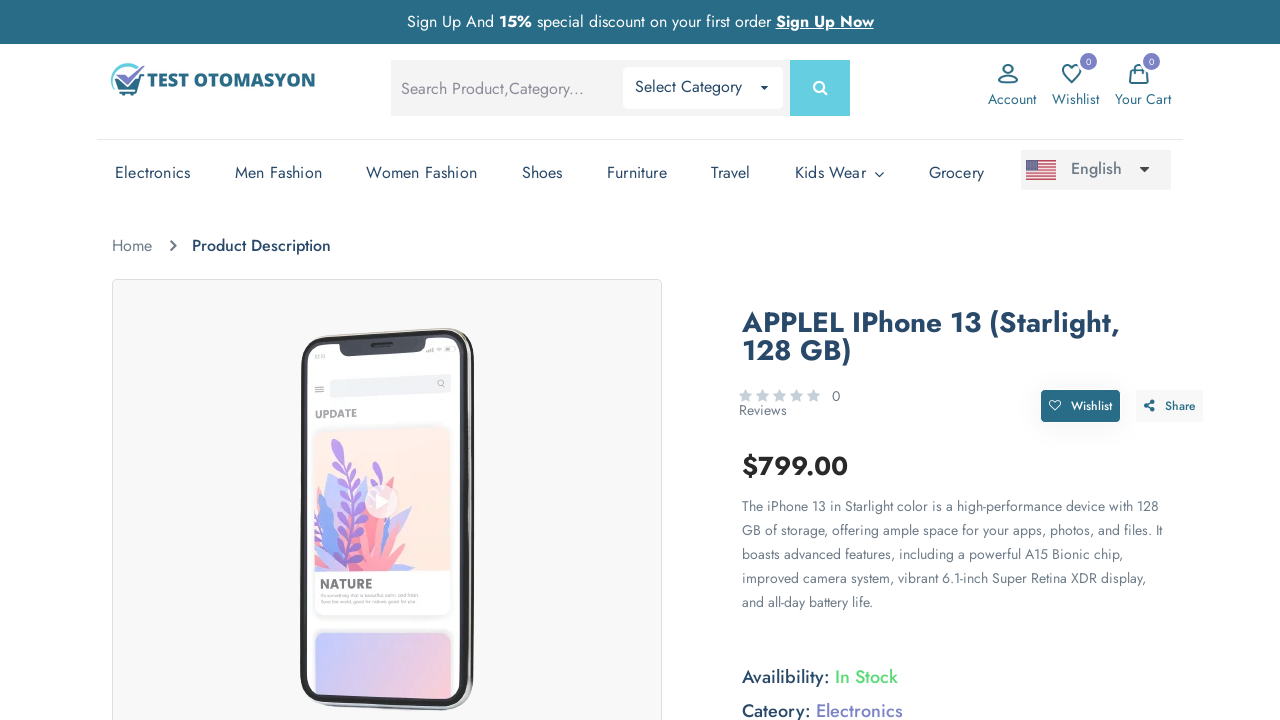

Retrieved product name: 'applel iphone 13 (starlight, 128 gb)'
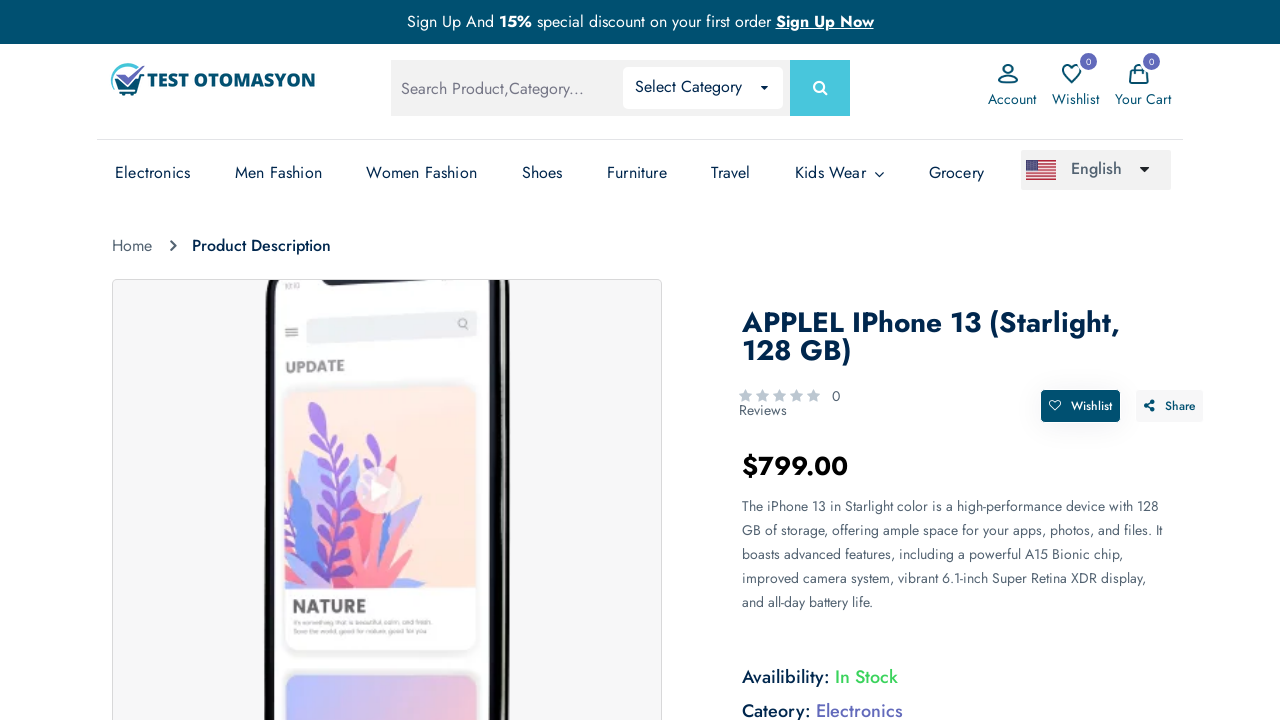

Verified that product name contains 'phone'
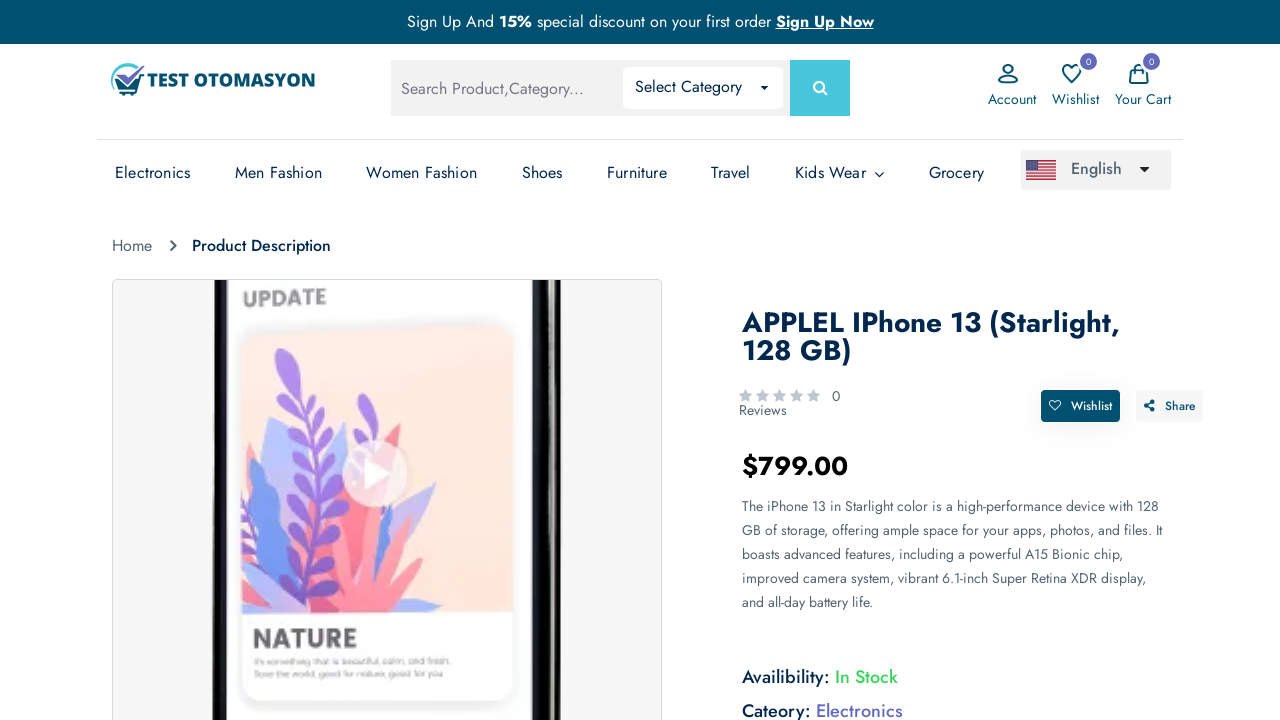

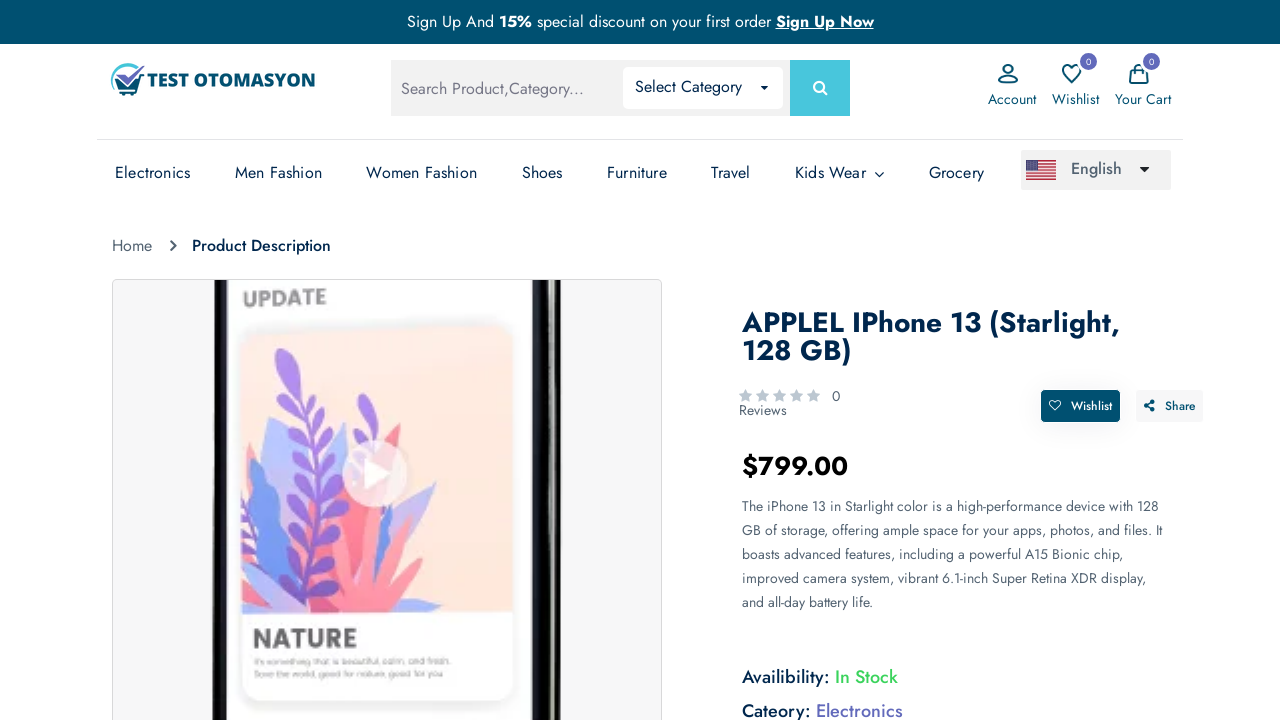